Tests filtering to display only active (incomplete) items by clicking the Active link.

Starting URL: https://demo.playwright.dev/todomvc

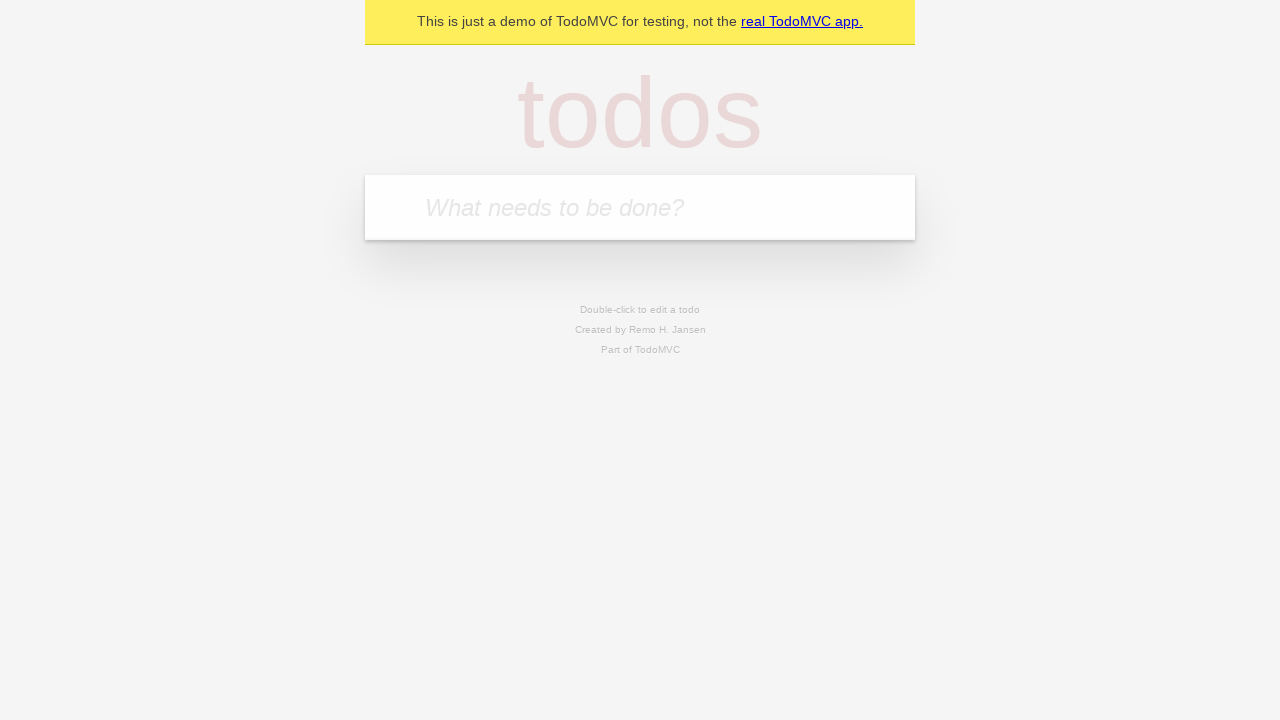

Filled todo input with 'buy some cheese' on internal:attr=[placeholder="What needs to be done?"i]
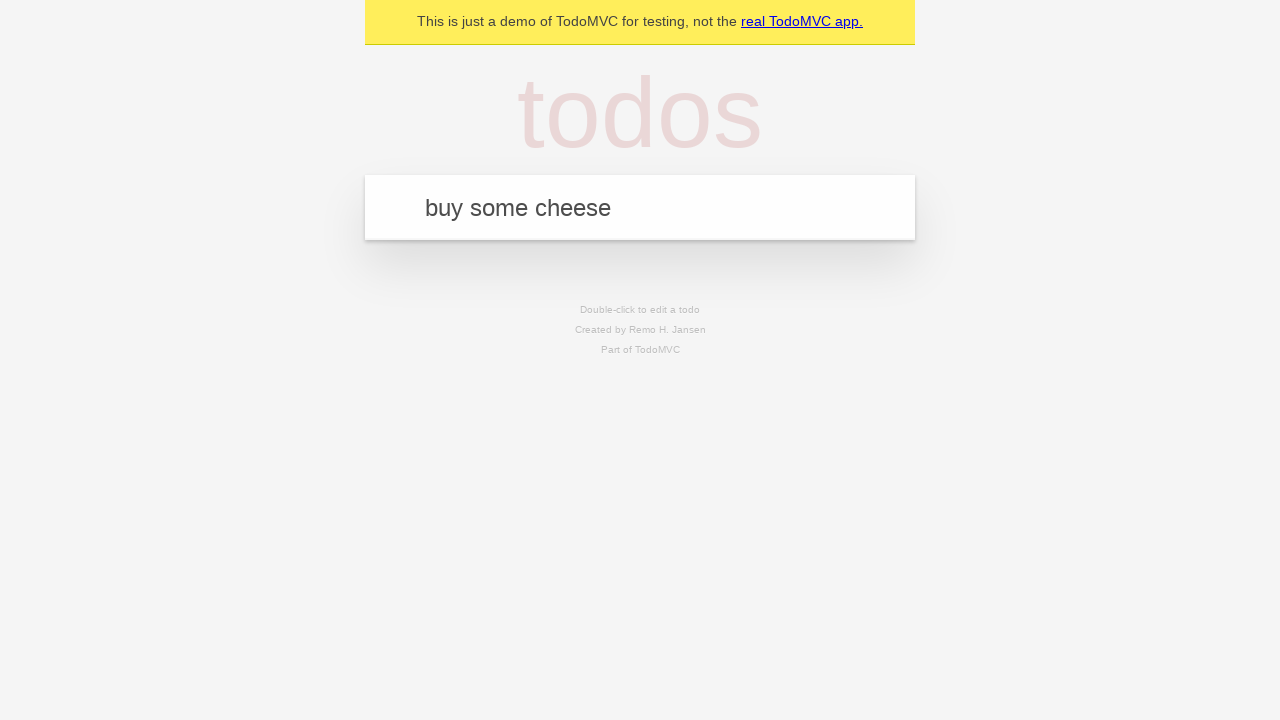

Pressed Enter to create todo 'buy some cheese' on internal:attr=[placeholder="What needs to be done?"i]
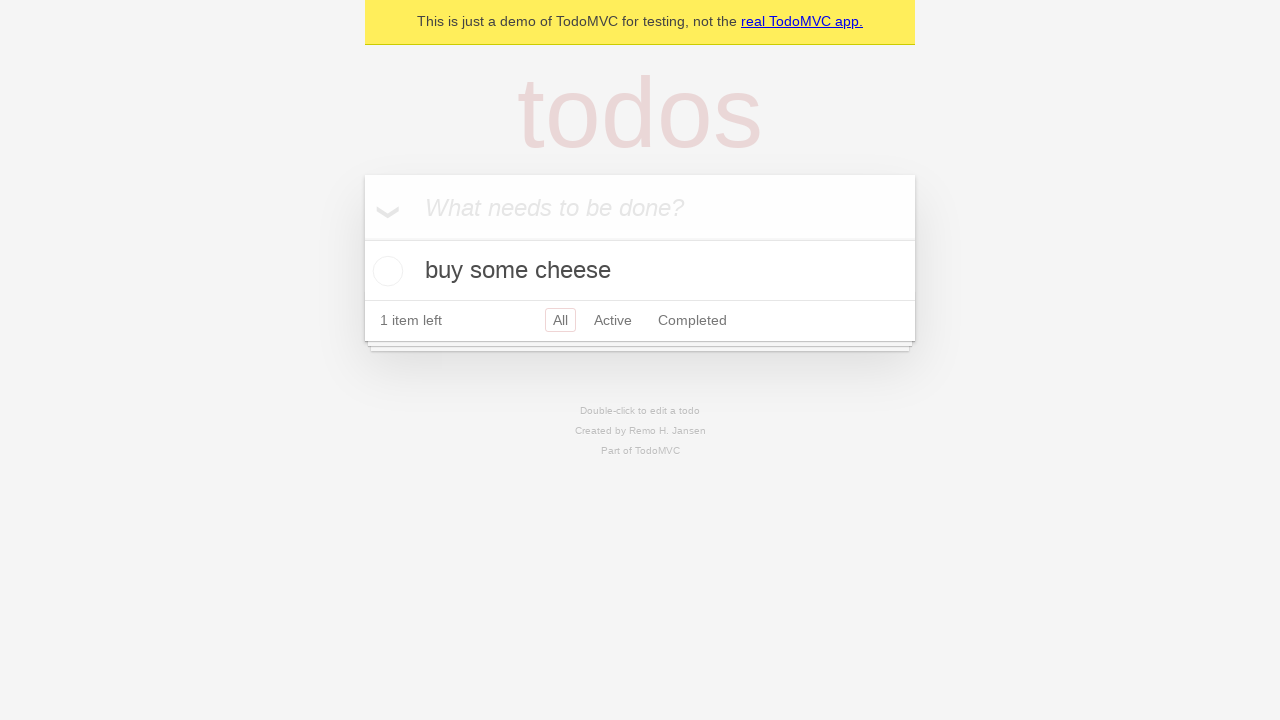

Filled todo input with 'feed the cat' on internal:attr=[placeholder="What needs to be done?"i]
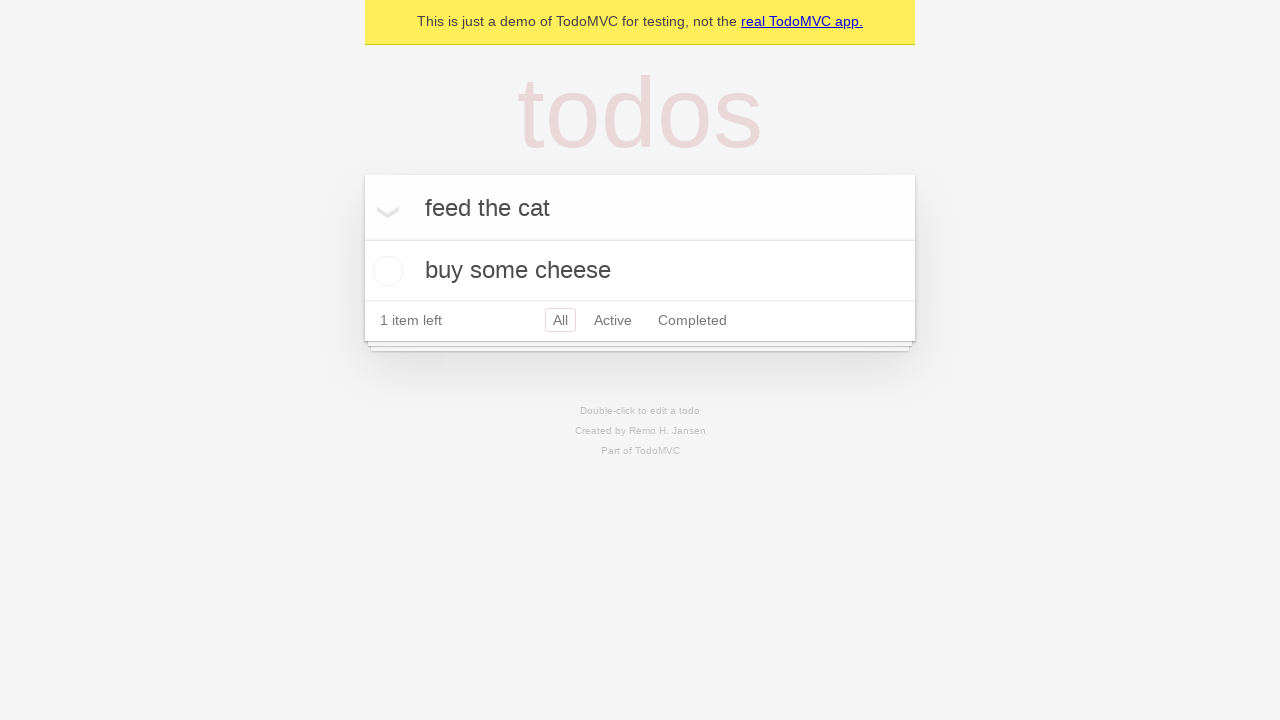

Pressed Enter to create todo 'feed the cat' on internal:attr=[placeholder="What needs to be done?"i]
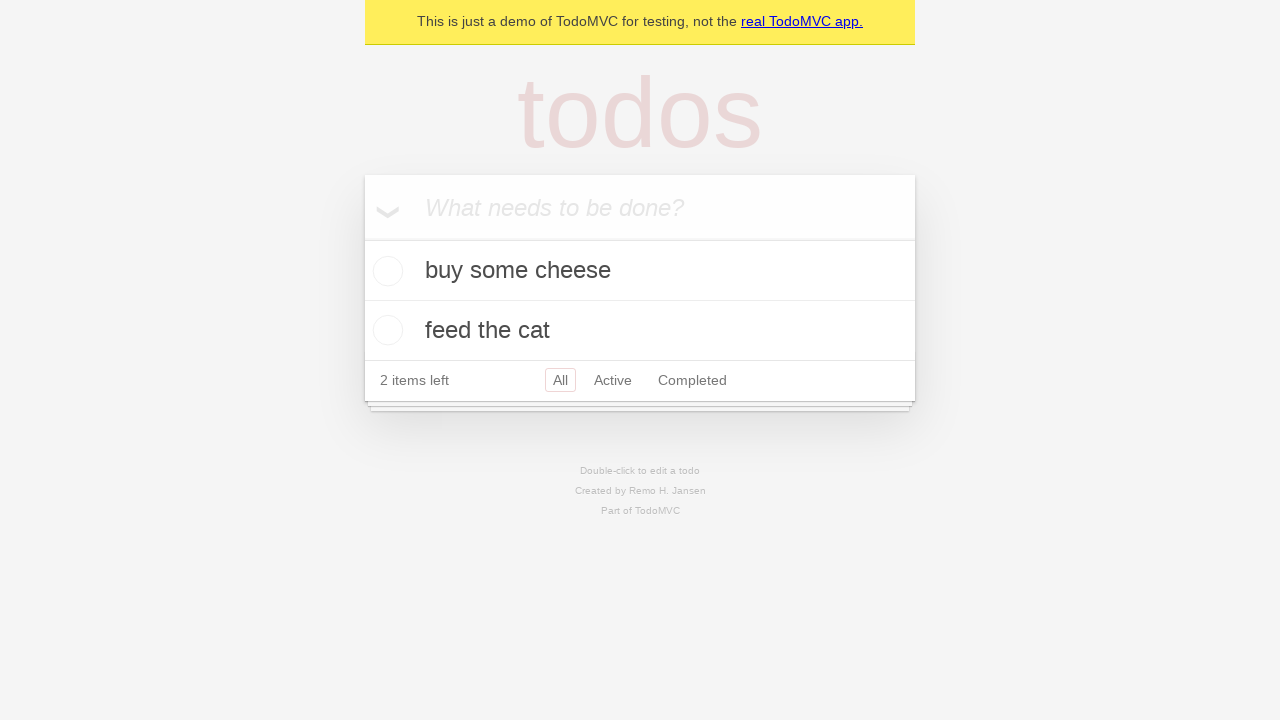

Filled todo input with 'book a doctors appointment' on internal:attr=[placeholder="What needs to be done?"i]
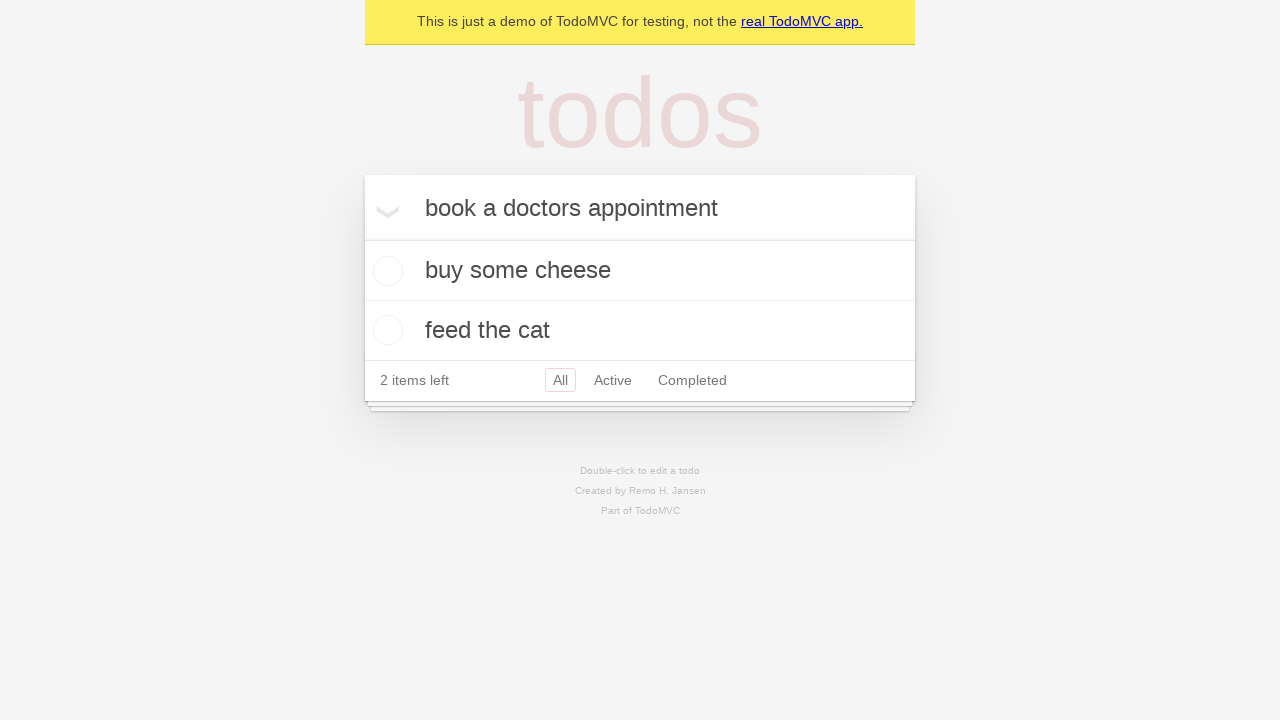

Pressed Enter to create todo 'book a doctors appointment' on internal:attr=[placeholder="What needs to be done?"i]
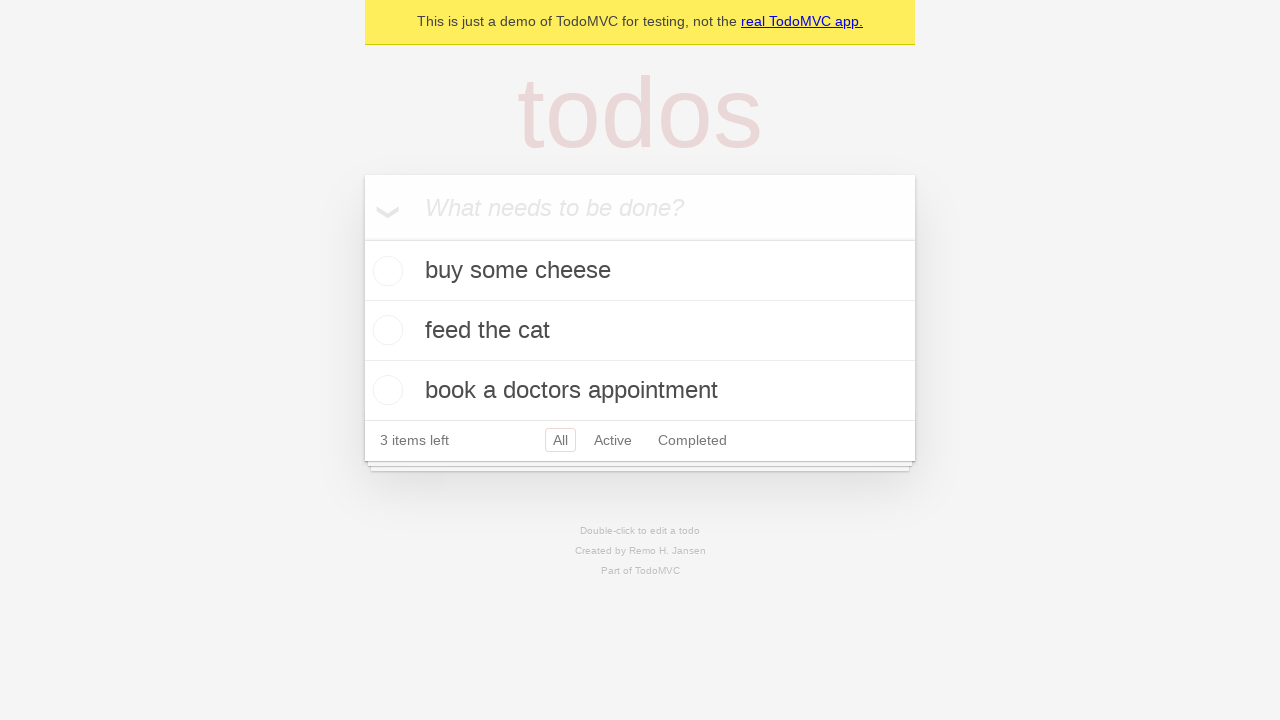

Checked the second todo item (marked as complete) at (385, 330) on internal:testid=[data-testid="todo-item"s] >> nth=1 >> internal:role=checkbox
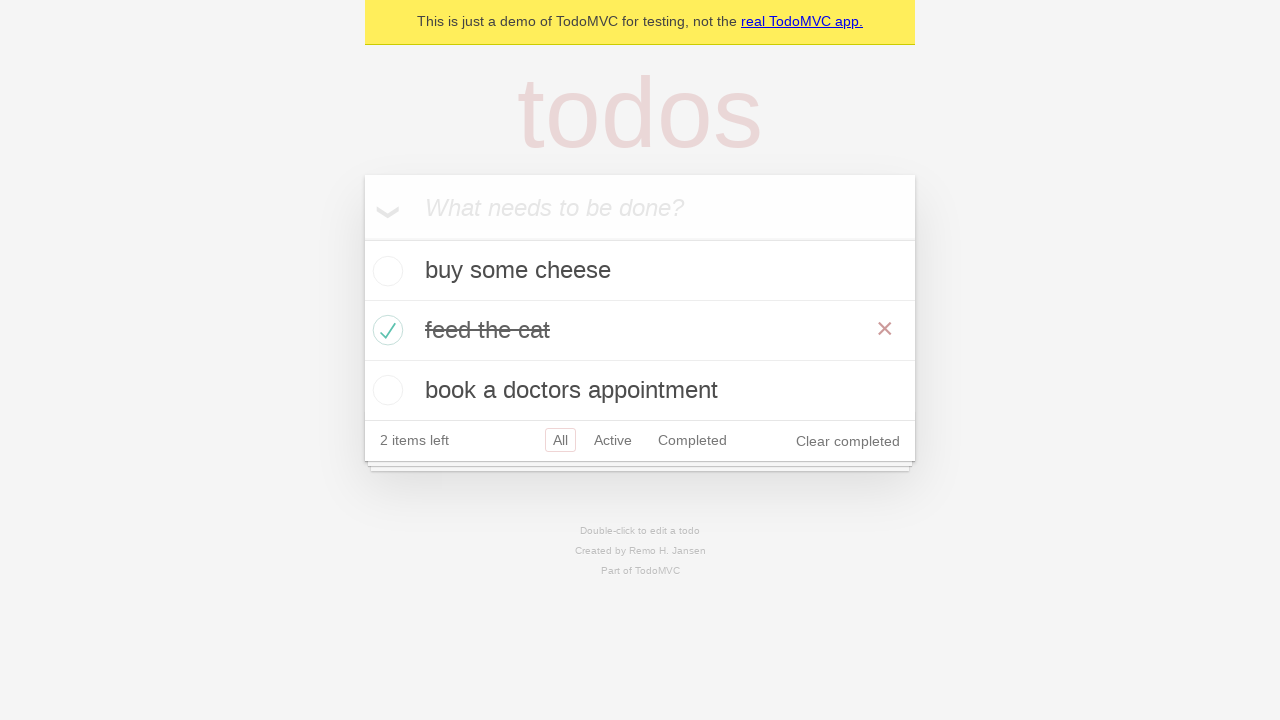

Clicked the Active filter link at (613, 440) on internal:role=link[name="Active"i]
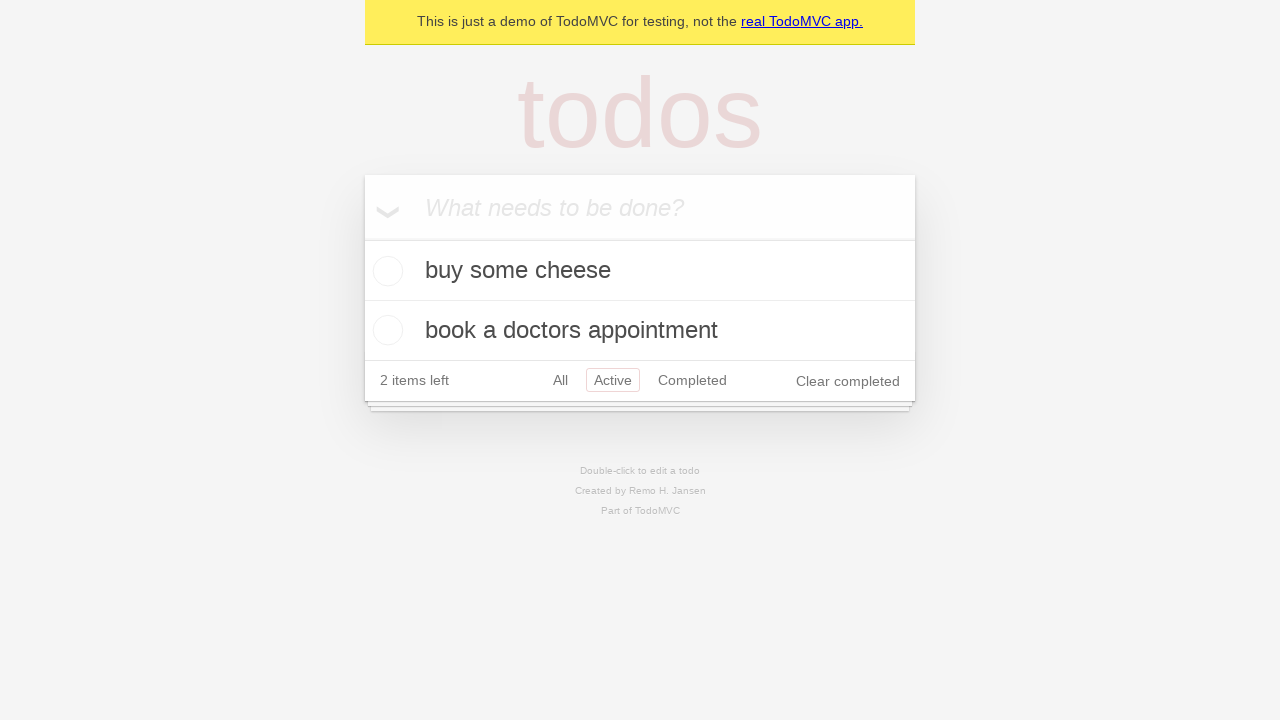

Filtered todo list loaded, displaying only active items
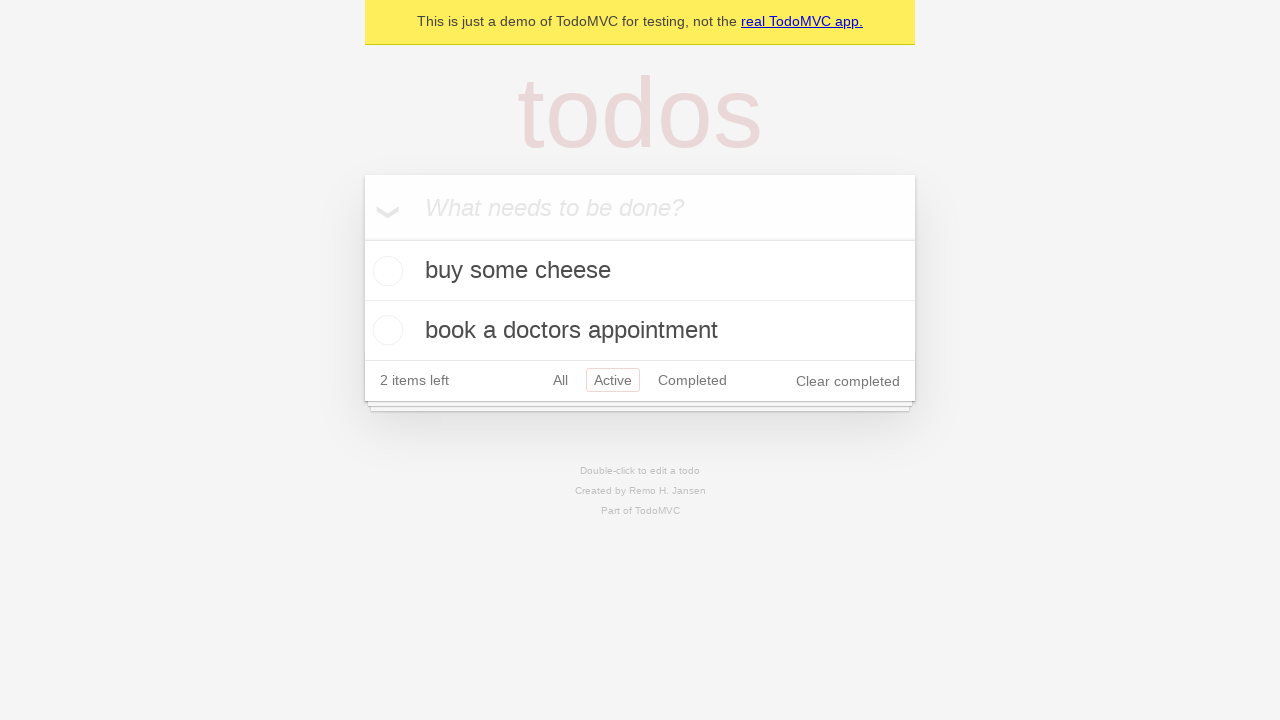

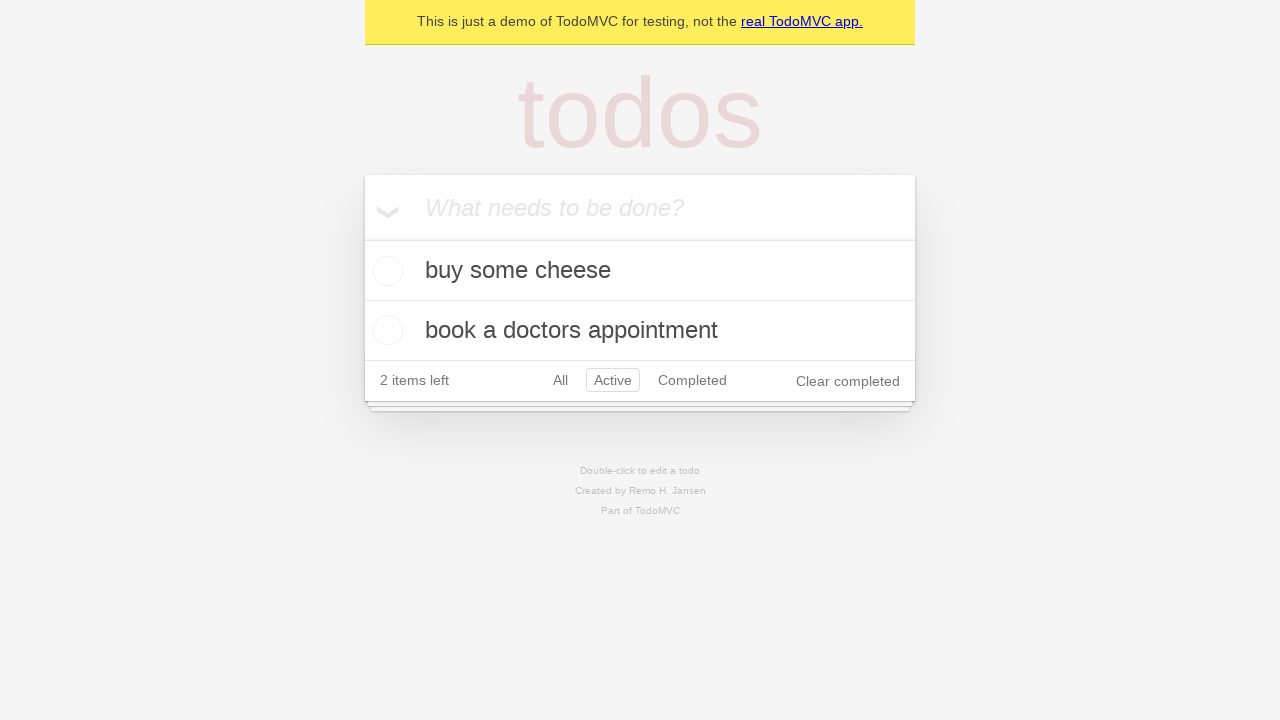